Tests dynamic content loading by clicking a button and waiting for "Hello World!" text to appear

Starting URL: https://the-internet.herokuapp.com/dynamic_loading/2

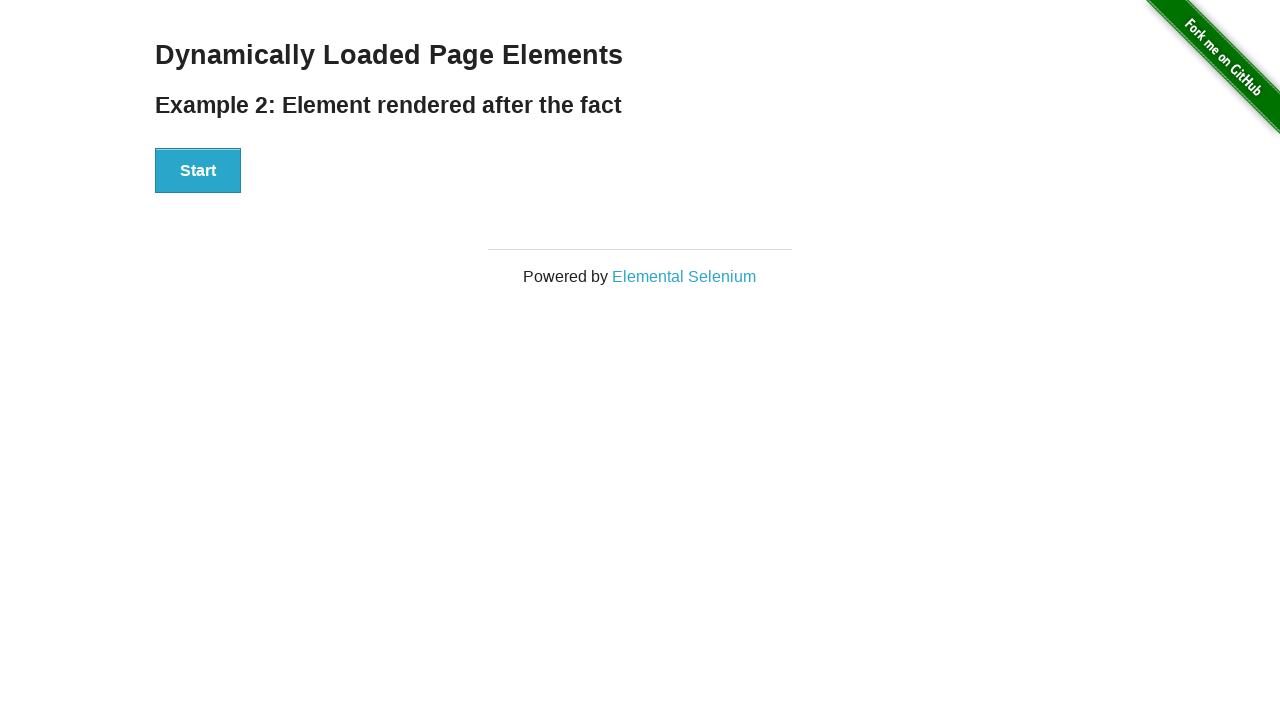

Clicked on search input field
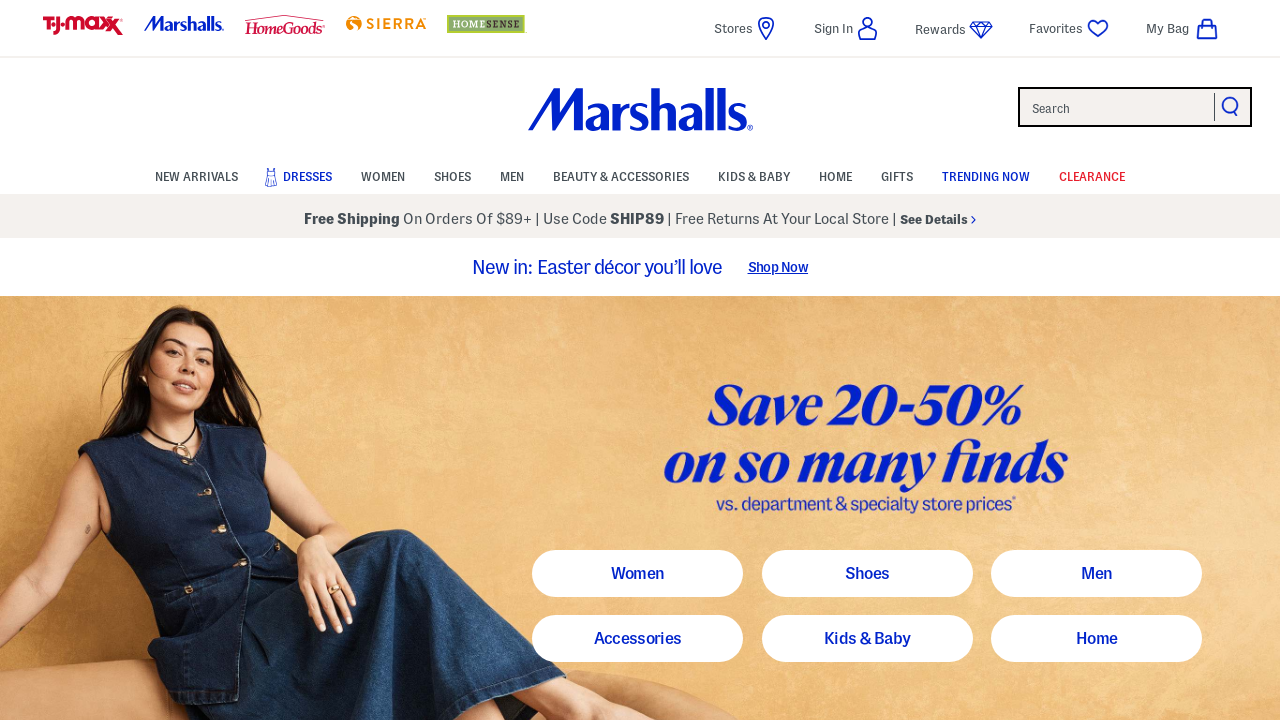

Filled search input with 'tv'
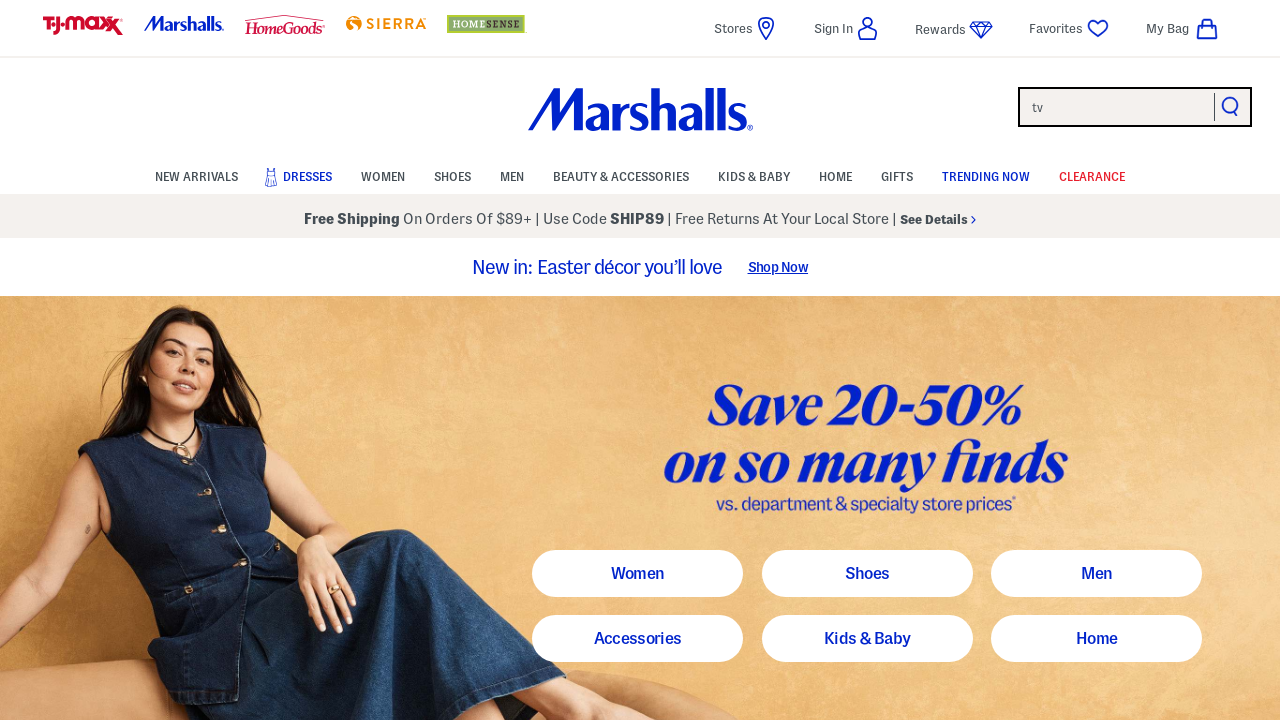

Clicked search submit button to search for TV products
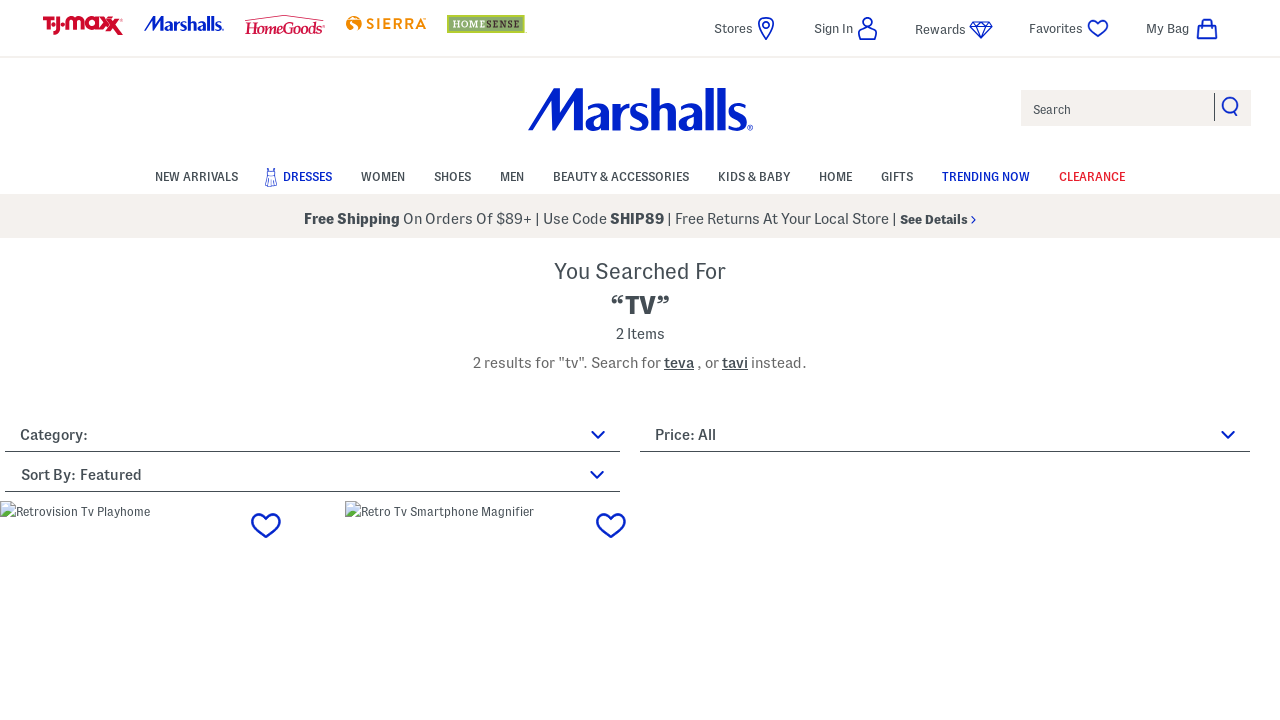

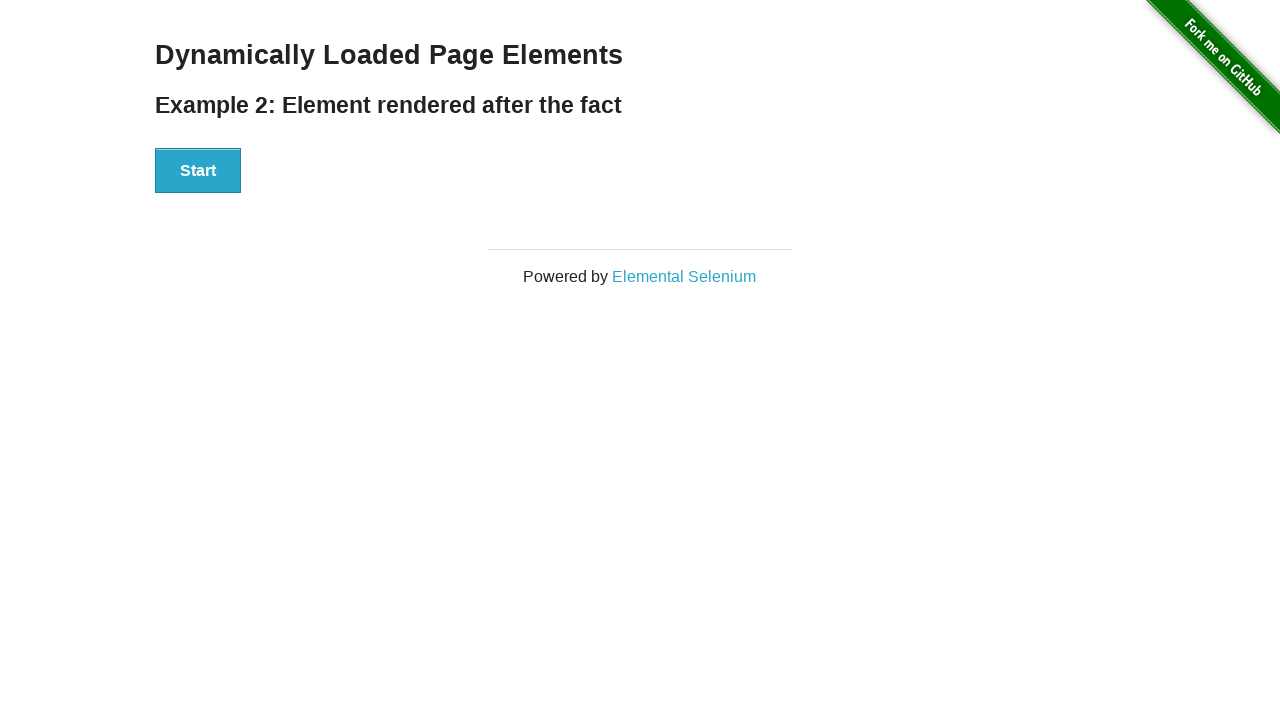